Fills out and submits a practice form with various input types including text fields, password, checkbox, dropdown, radio button, and date picker

Starting URL: http://rahulshettyacademy.com/angularpractice/

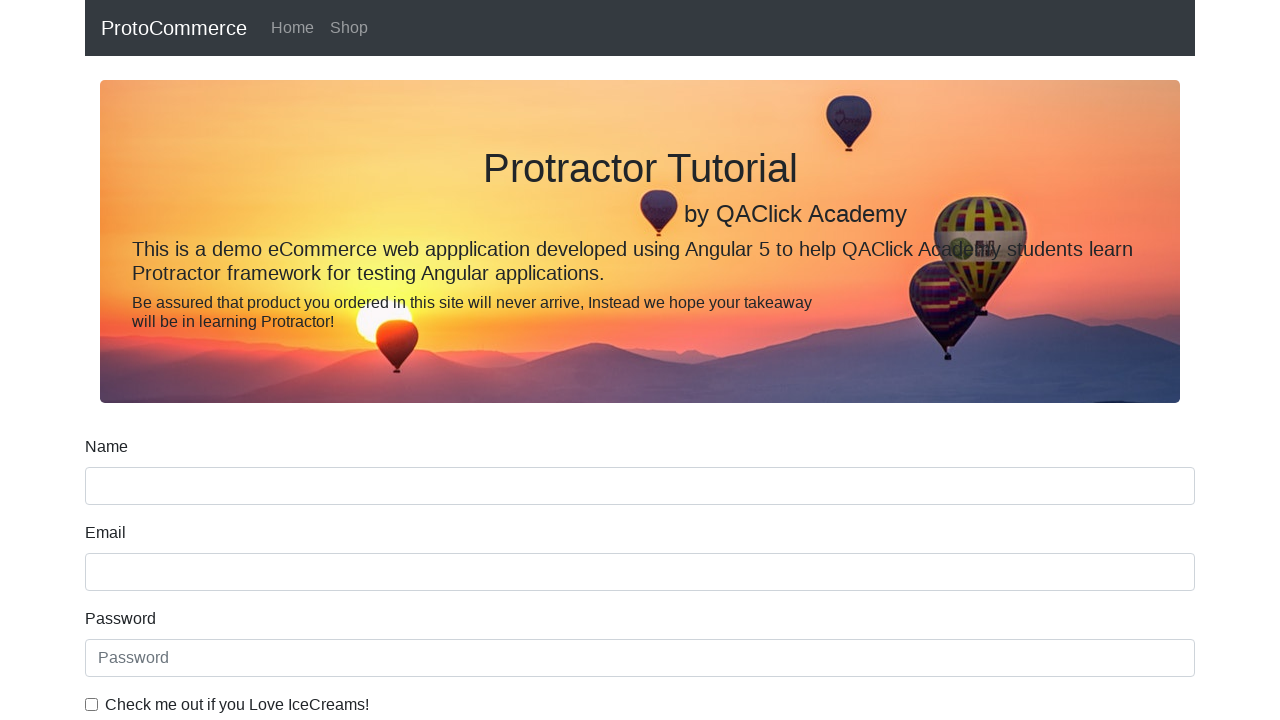

Filled name field with 'Prashant' on input[name='name']
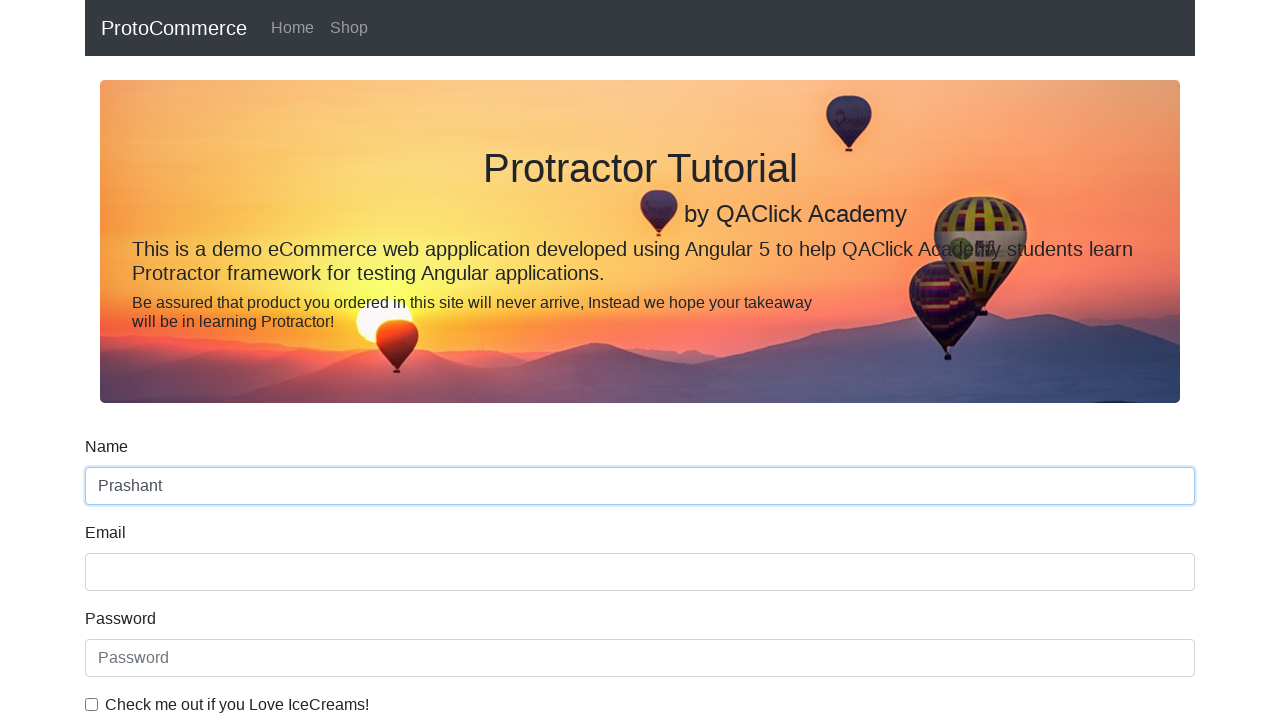

Filled email field with 'prashant.test@example.com' on input[name='email']
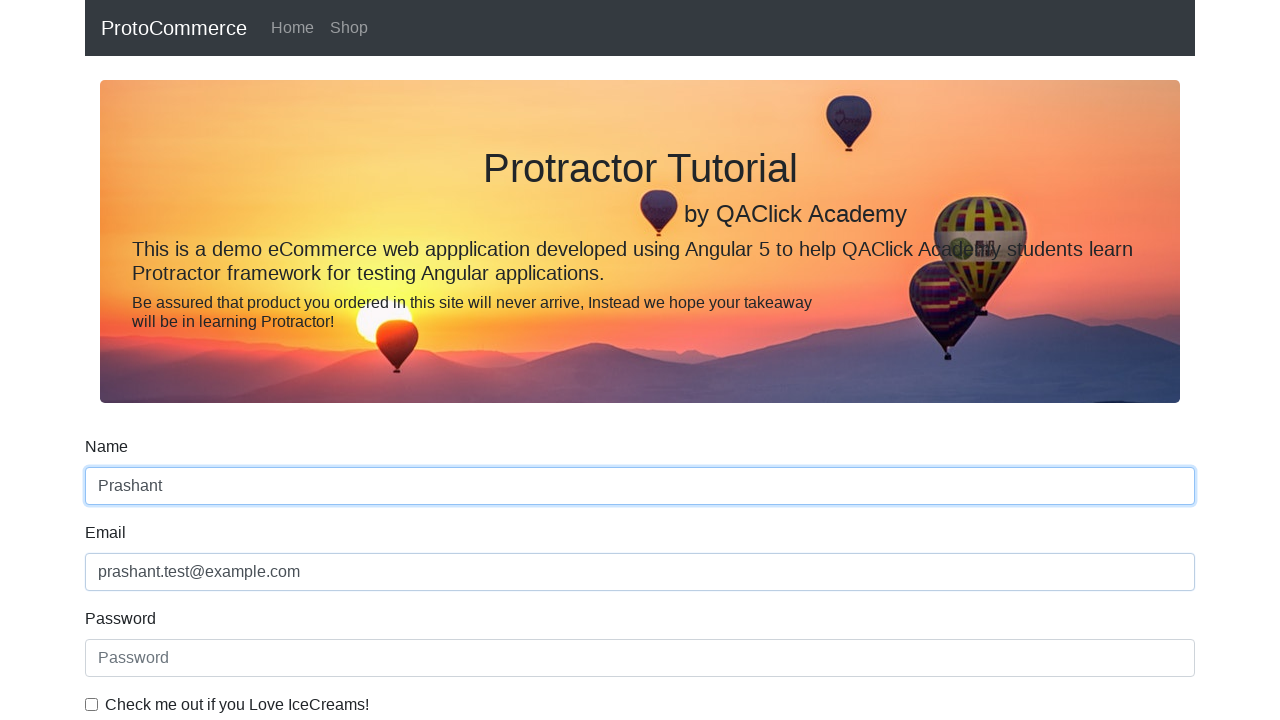

Filled password field with 'TestPass123' on #exampleInputPassword1
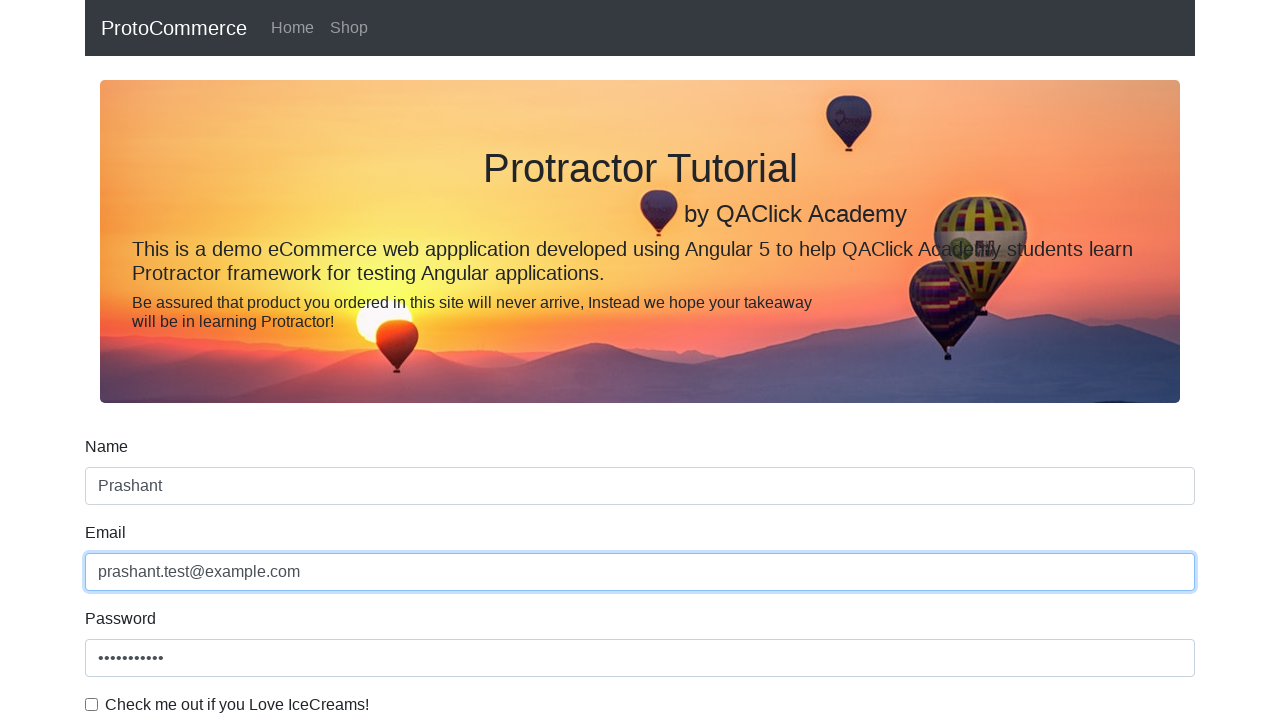

Checked the checkbox for agreement at (92, 704) on xpath=//input[contains(@id,'Check1')]
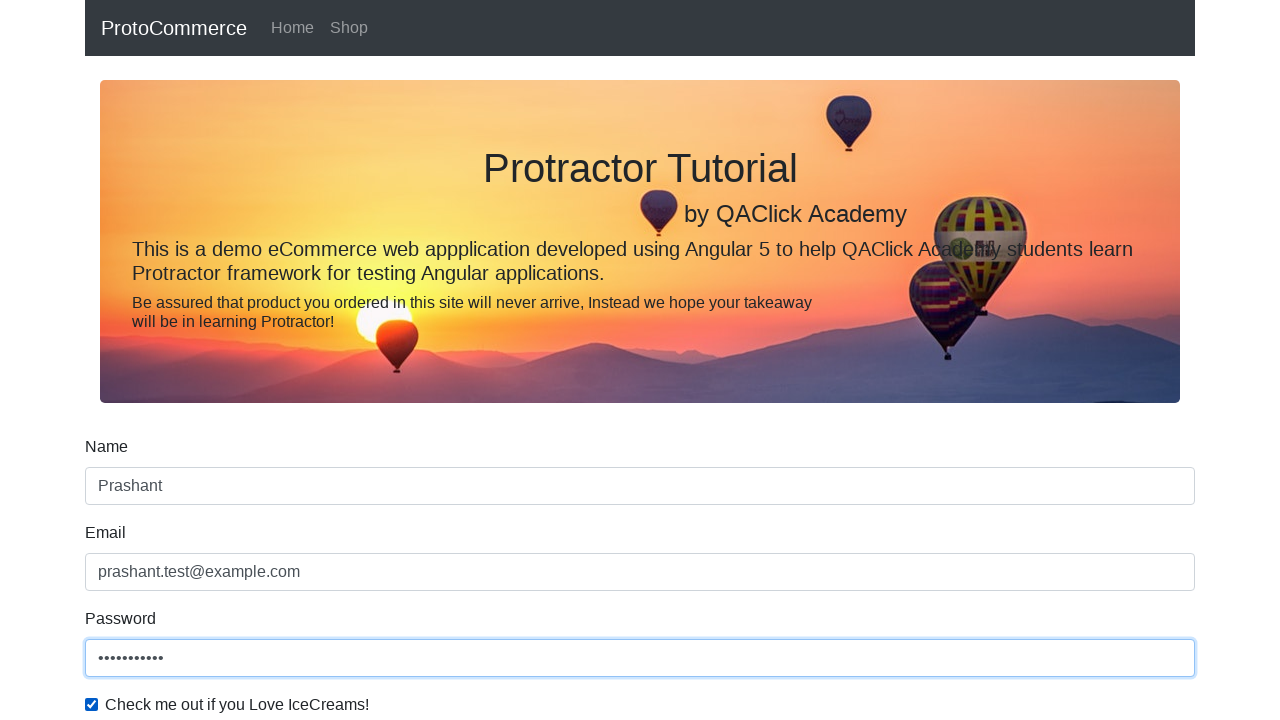

Selected 'Male' from gender dropdown on select[id*='Form']
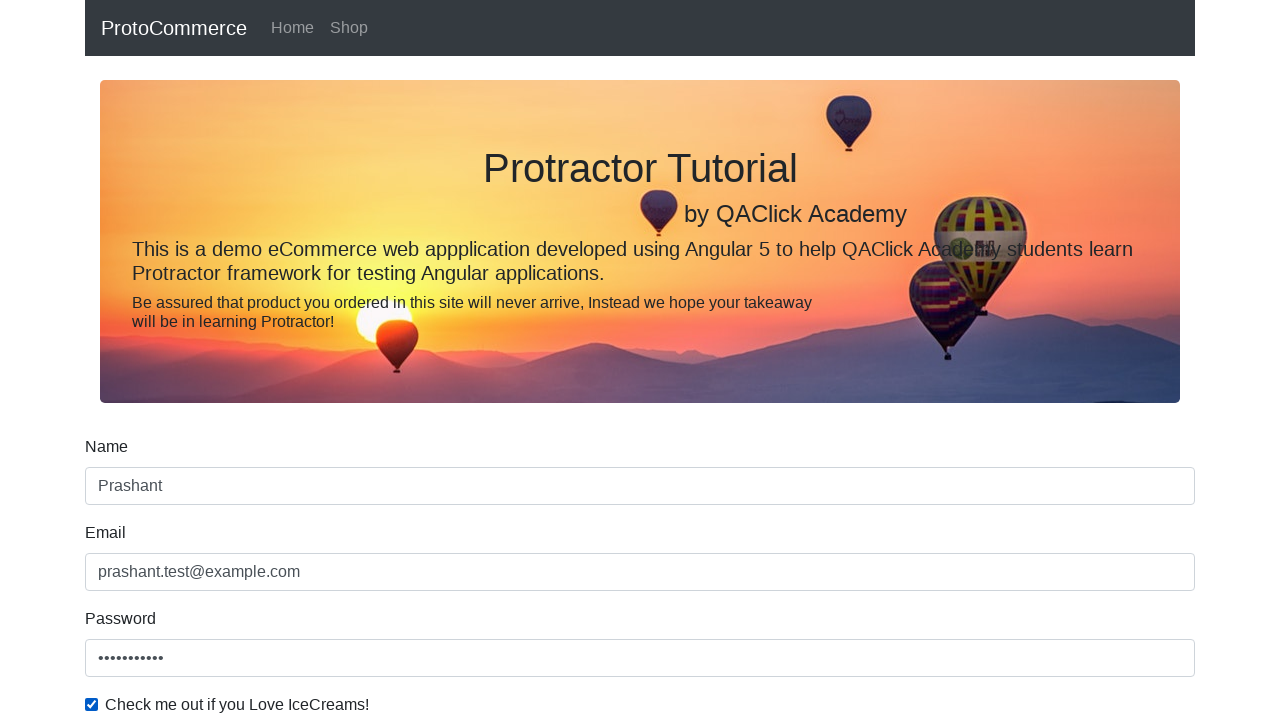

Selected employment status radio button at (326, 360) on #inlineRadio2
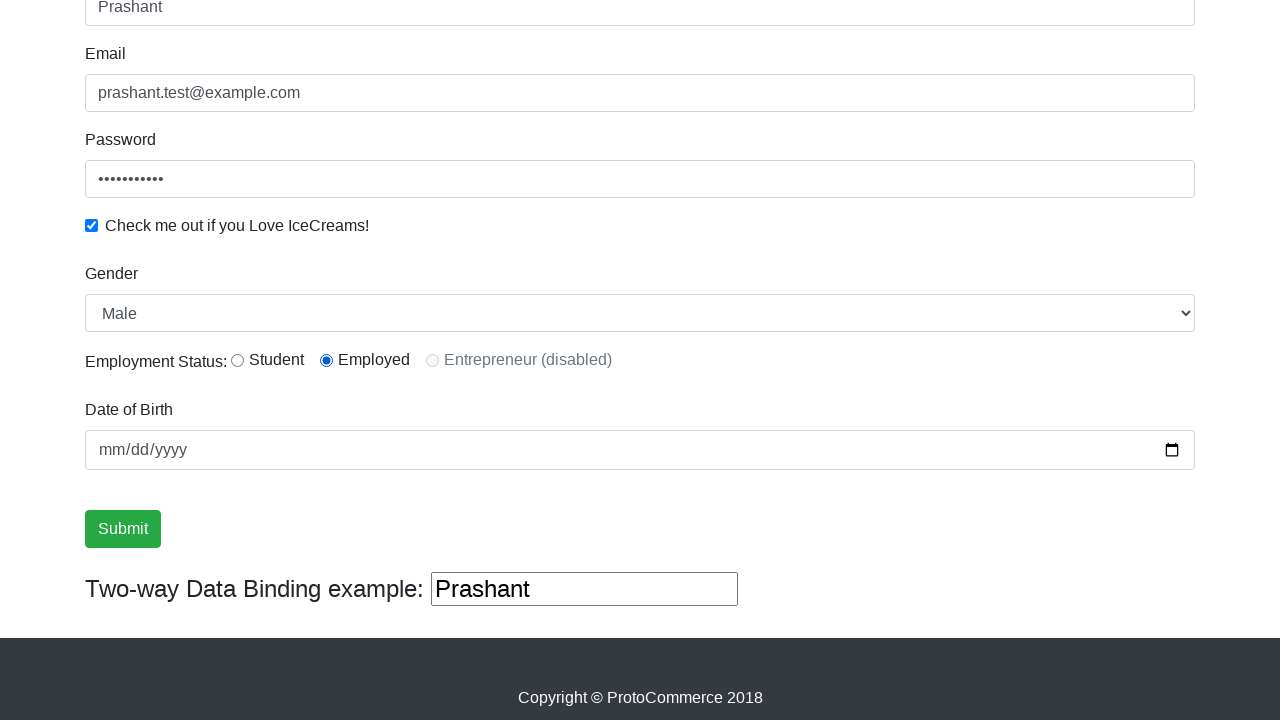

Filled birthday field with '2023-06-01' on input[name='bday']
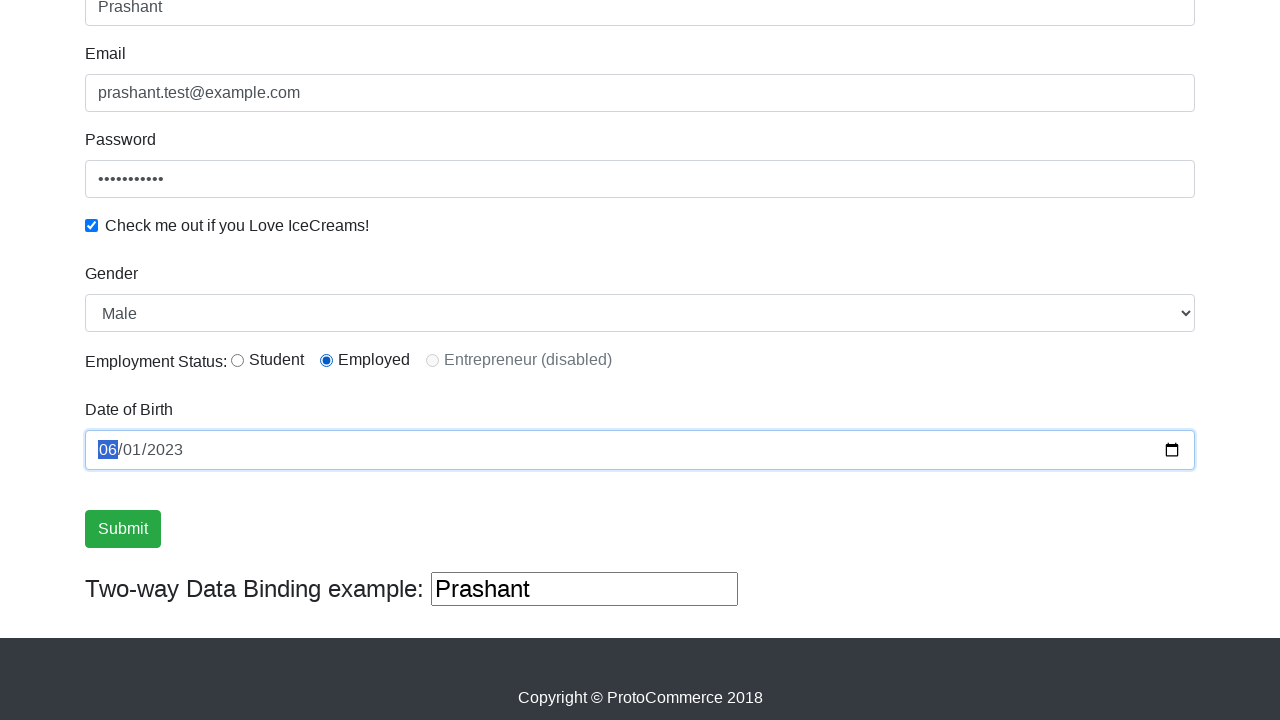

Clicked submit button to submit the practice form at (123, 529) on xpath=//input[@type='submit']
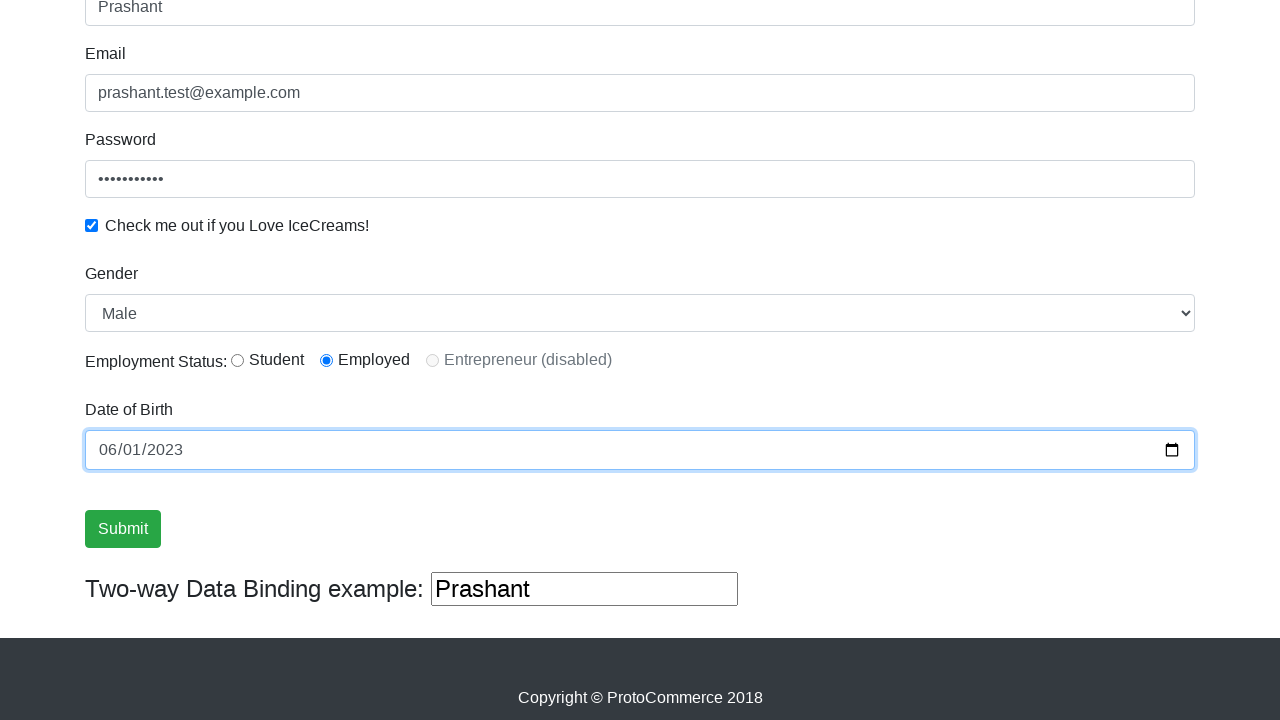

Form submission success - alert message appeared
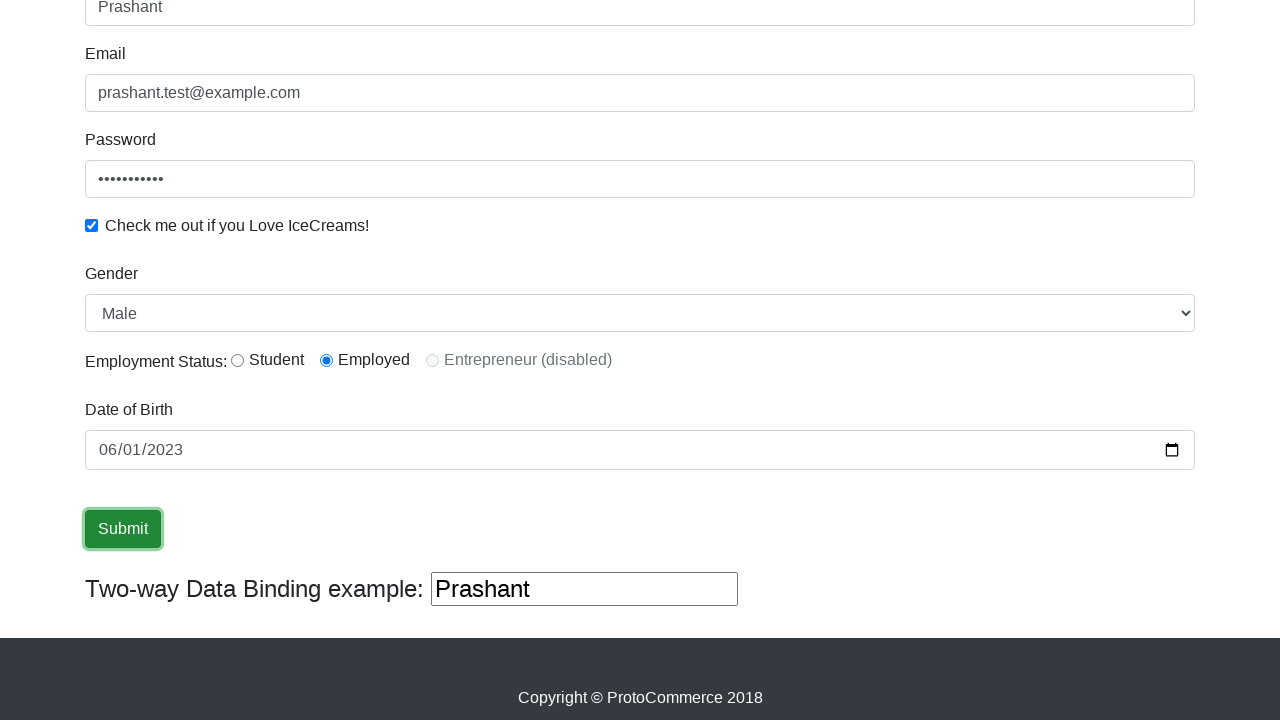

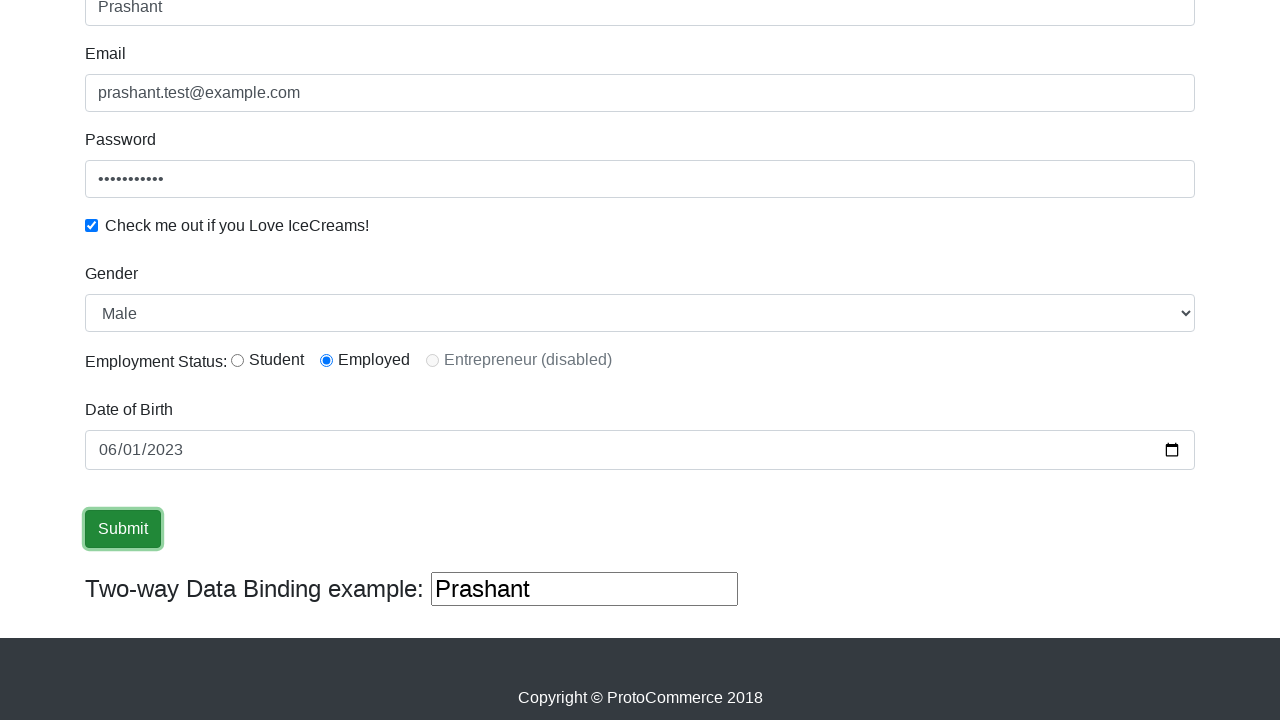